Tests JavaScript confirmation dialog functionality by clicking a confirmation button, accepting the alert and verifying the result text, then clicking again and dismissing the alert to verify the cancel text.

Starting URL: http://automationbykrishna.com/#

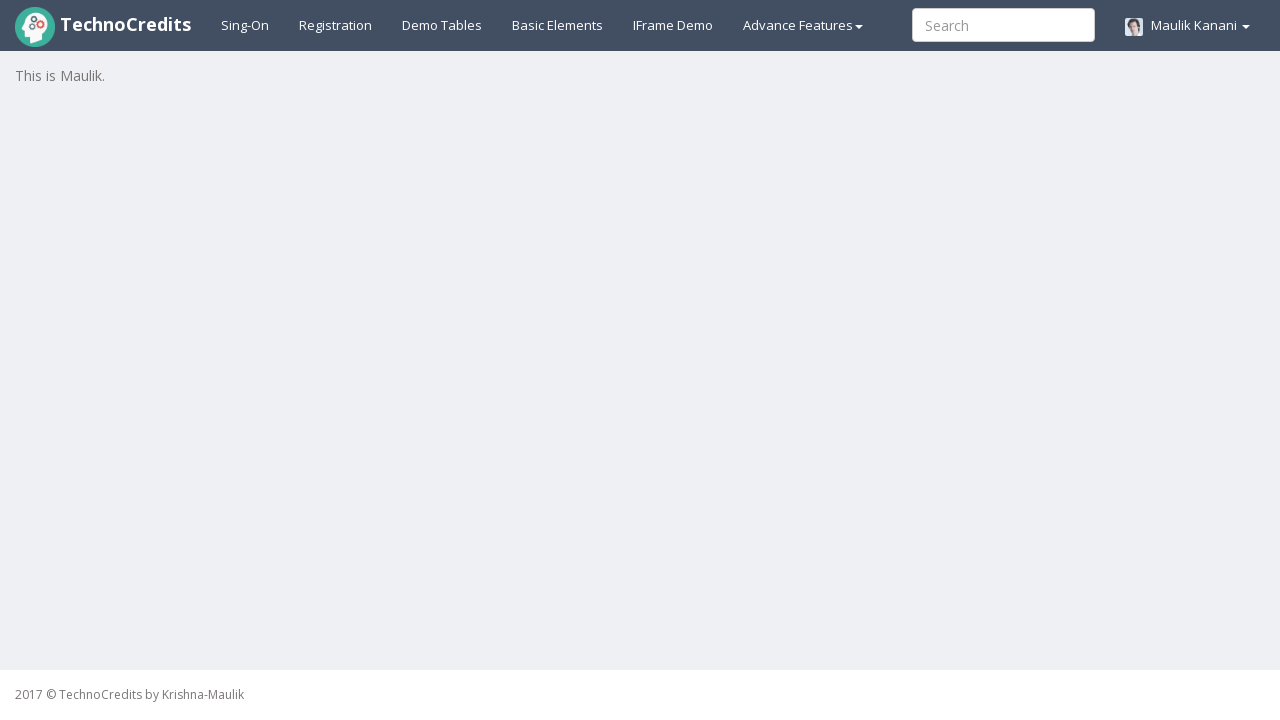

Clicked on 'Basic Elements' link at (558, 25) on text=Basic Elements
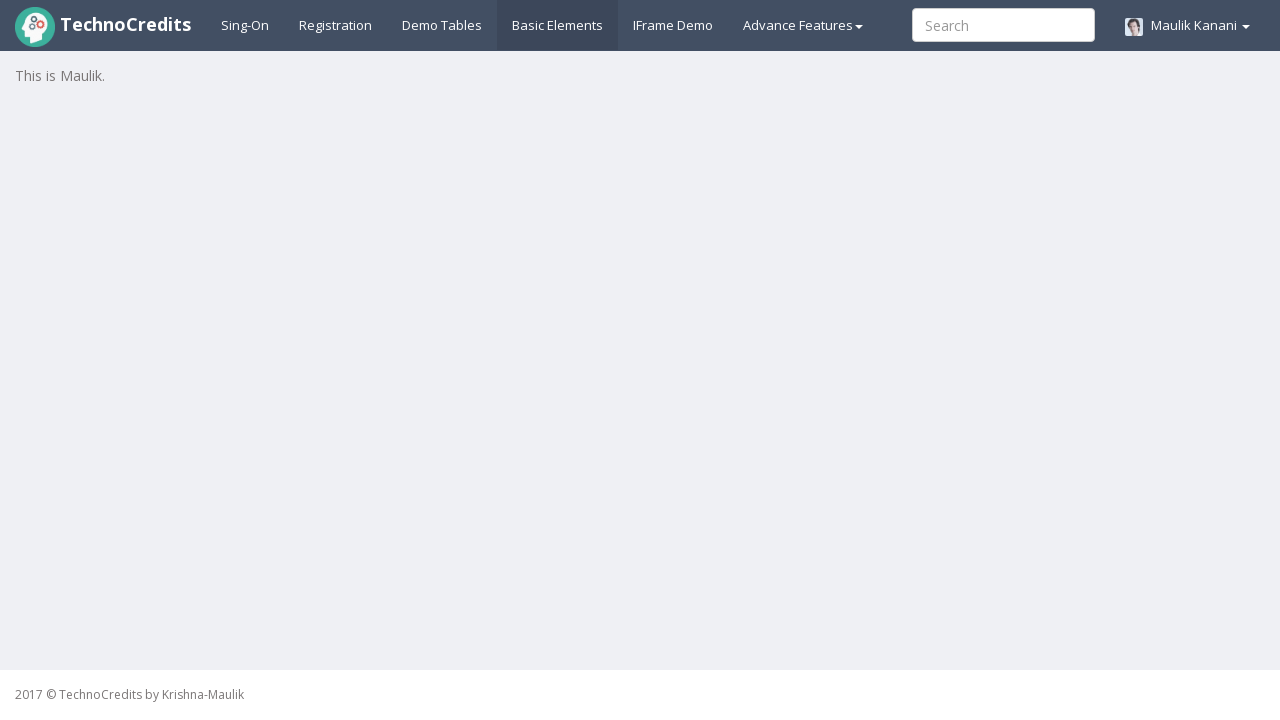

Waited for 'Different Examples of Alerts' header to load
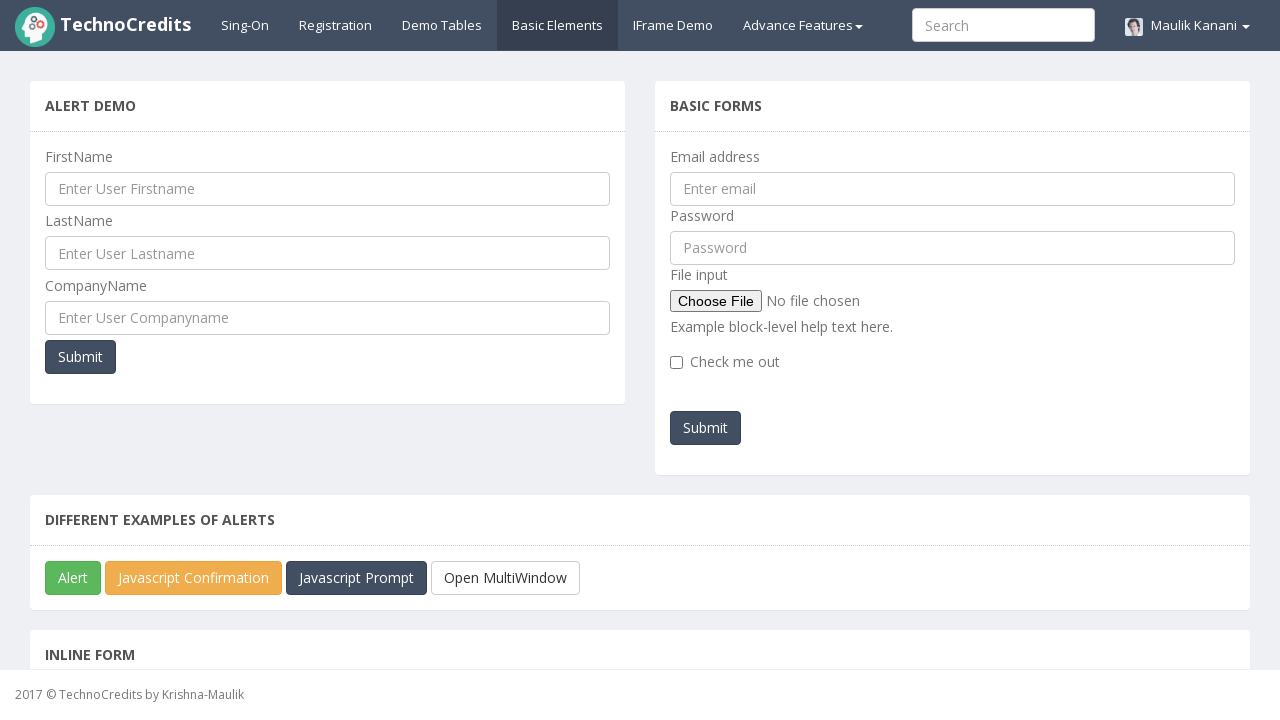

Scrolled to 'Different Examples of Alerts' header
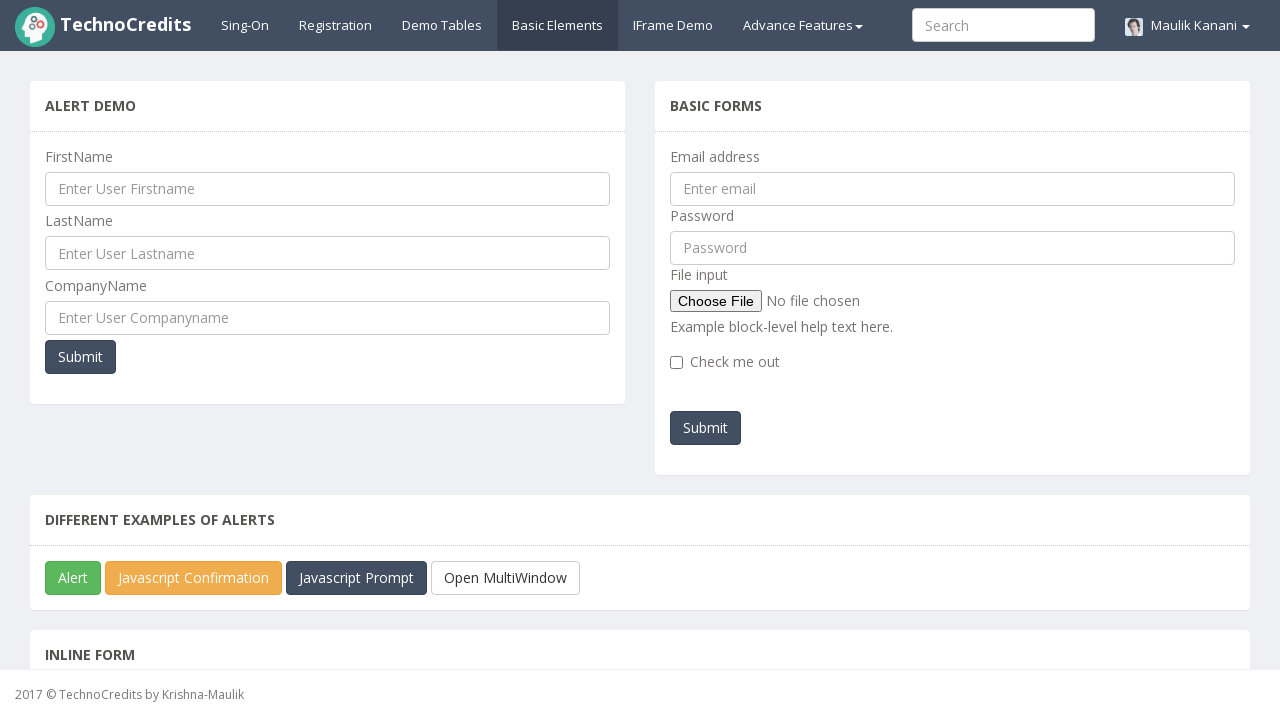

Set up dialog handler to accept confirmation
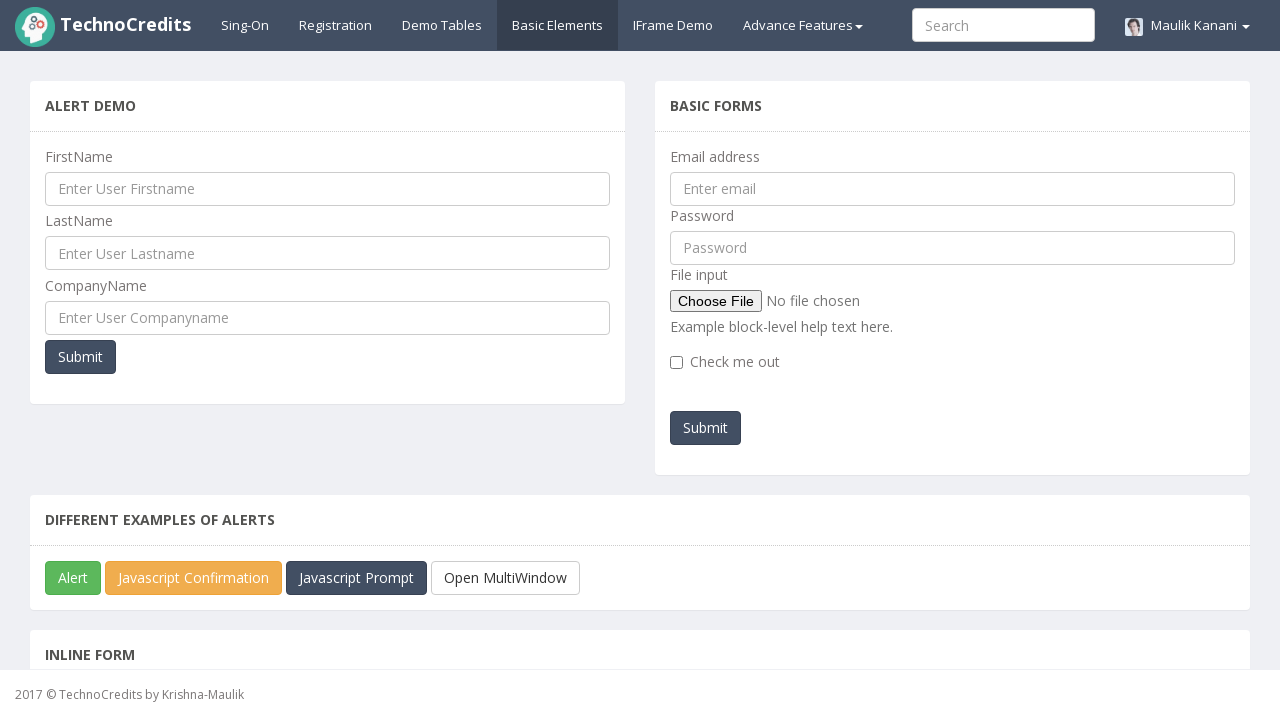

Clicked JavaScript Confirmation button at (194, 578) on #javascriptConfirmBox
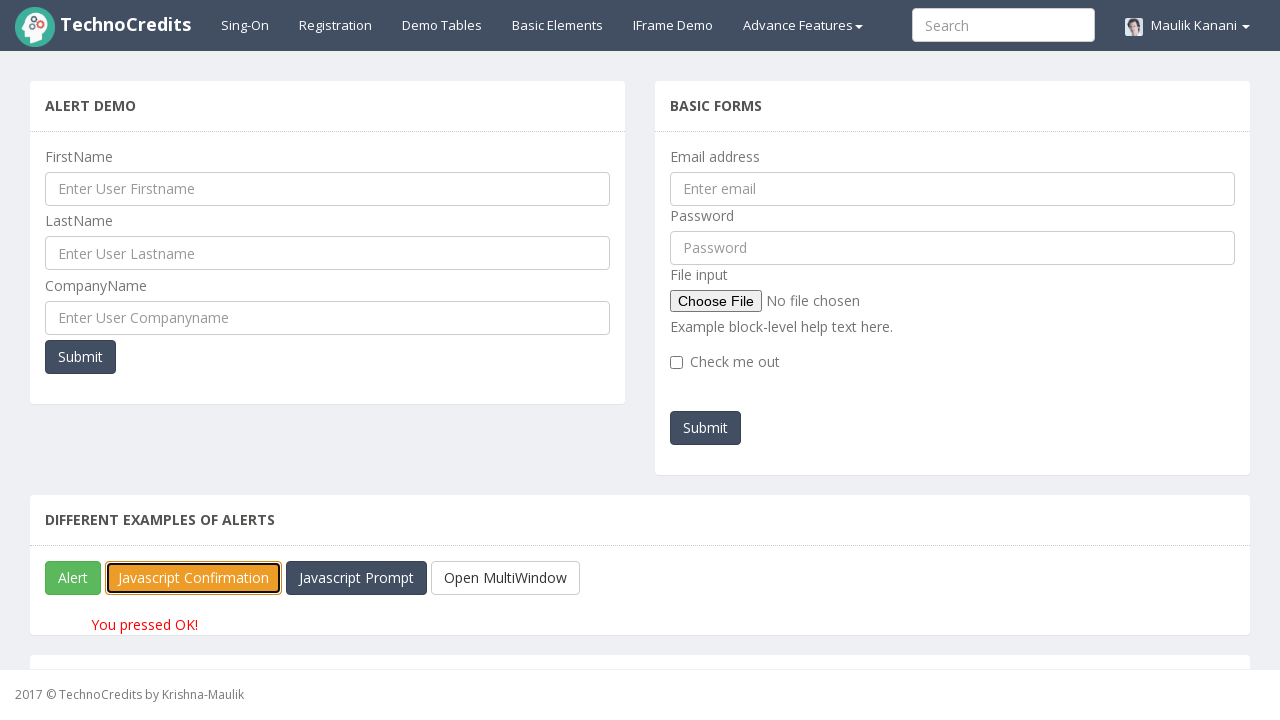

Waited for result paragraph to appear
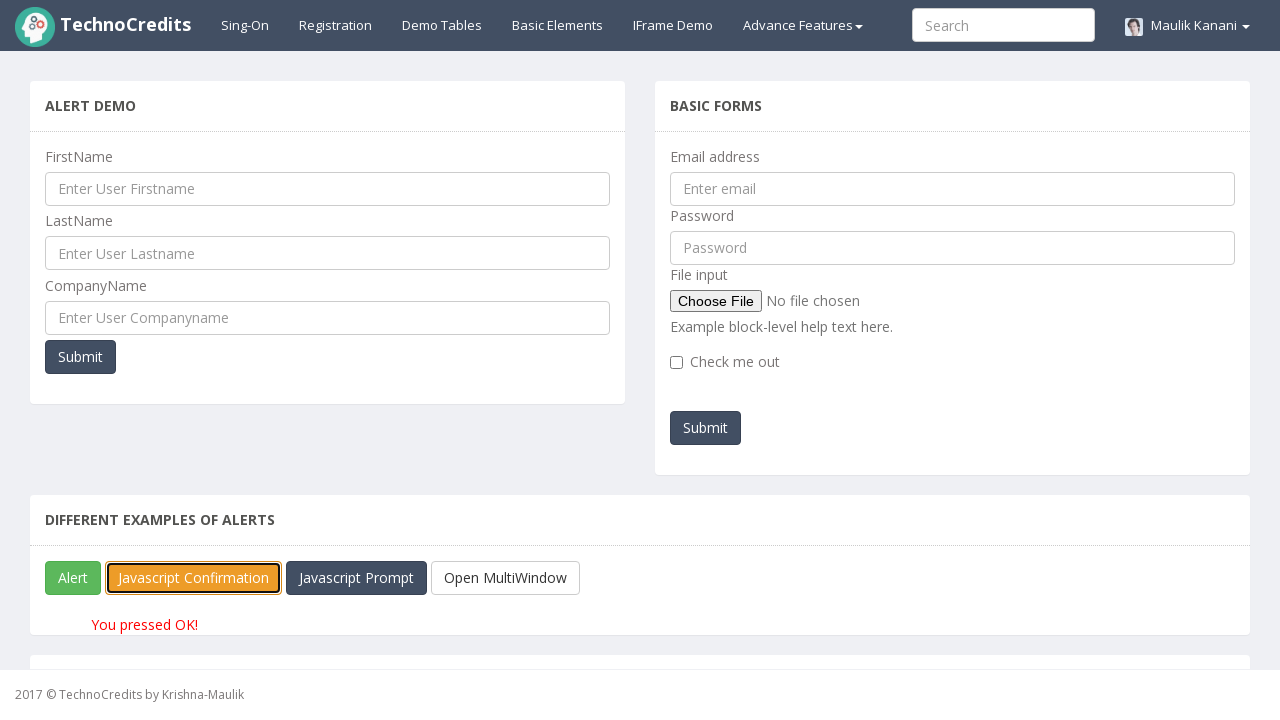

Verified result text shows 'You pressed OK!' after accepting confirmation
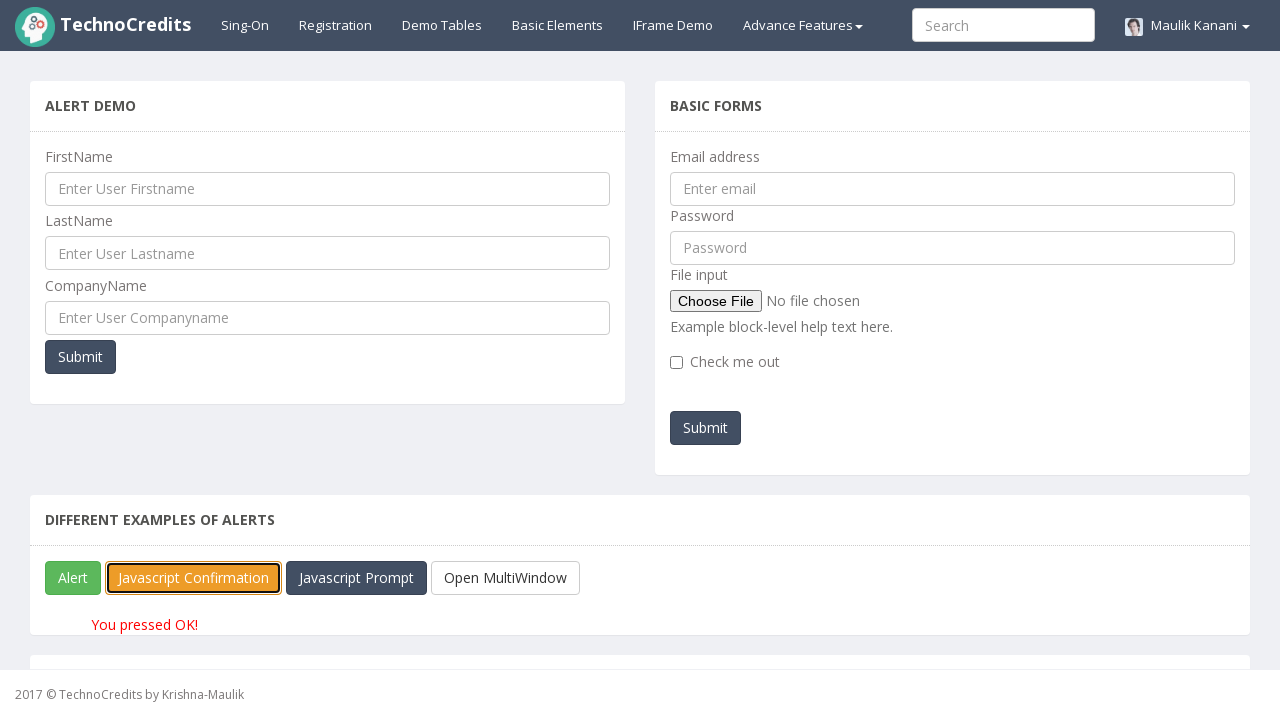

Set up dialog handler to dismiss confirmation
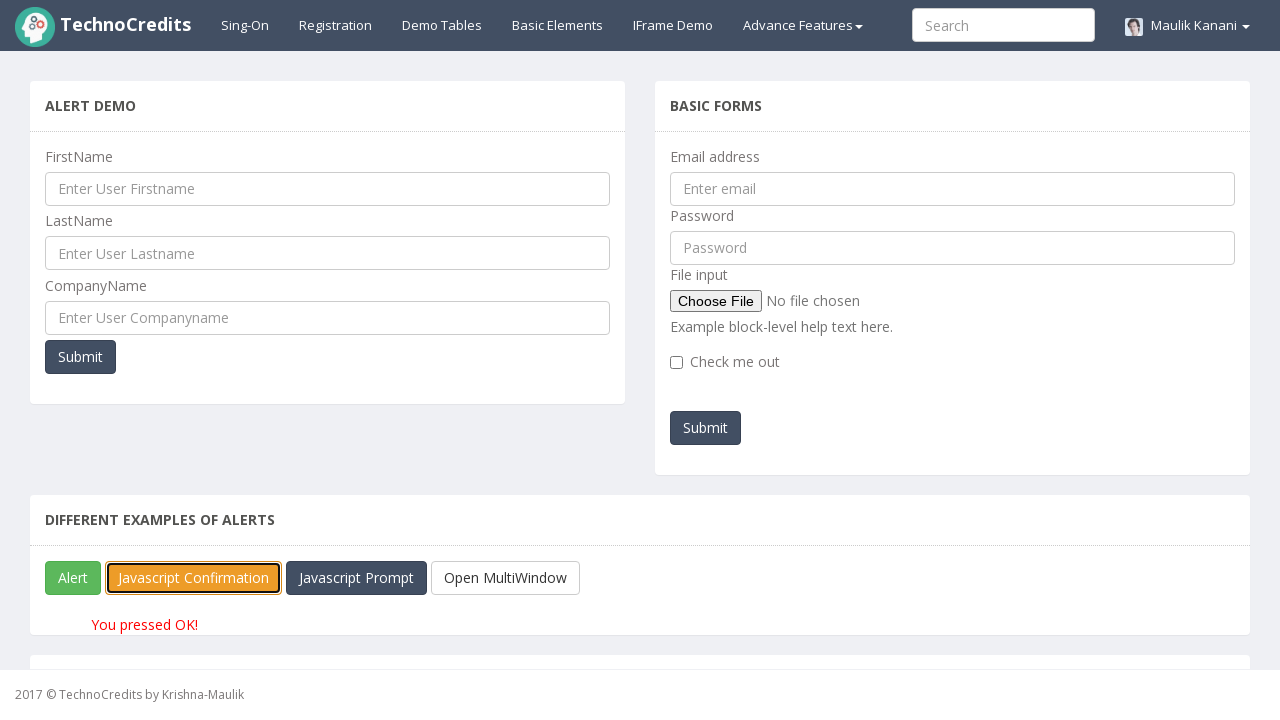

Clicked JavaScript Confirmation button again at (194, 578) on #javascriptConfirmBox
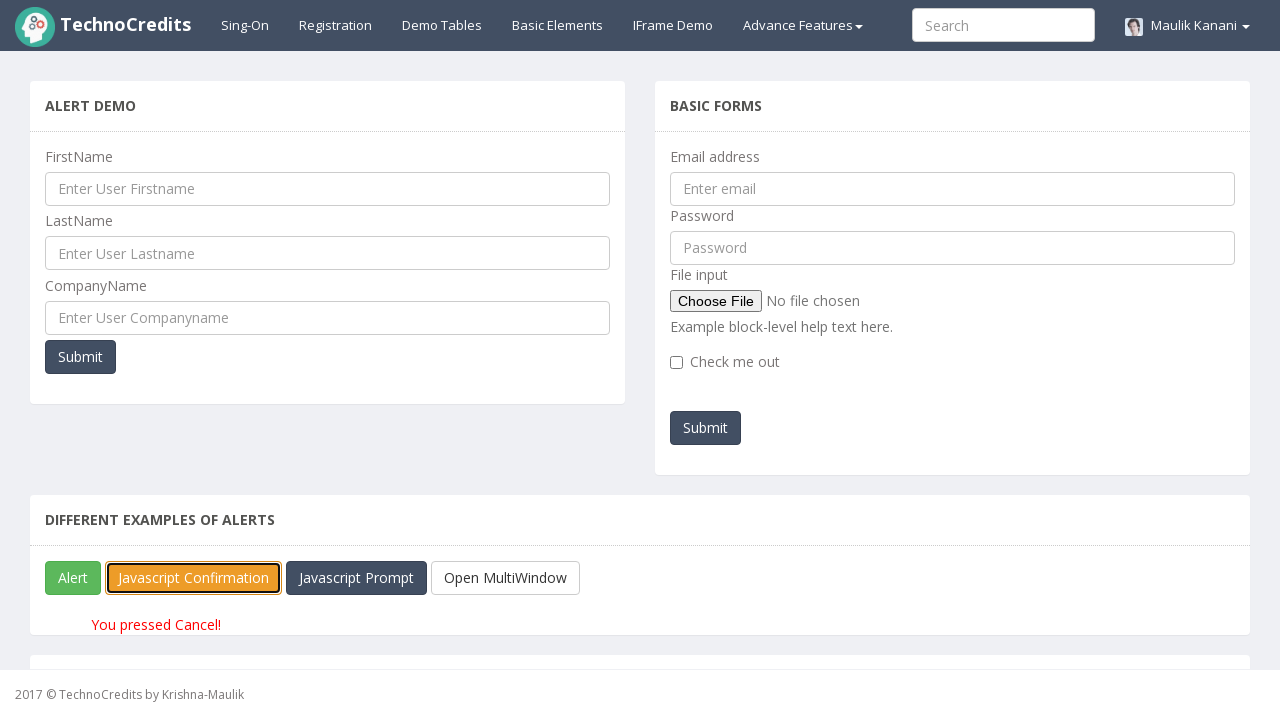

Verified result text shows 'You pressed Cancel!' after dismissing confirmation
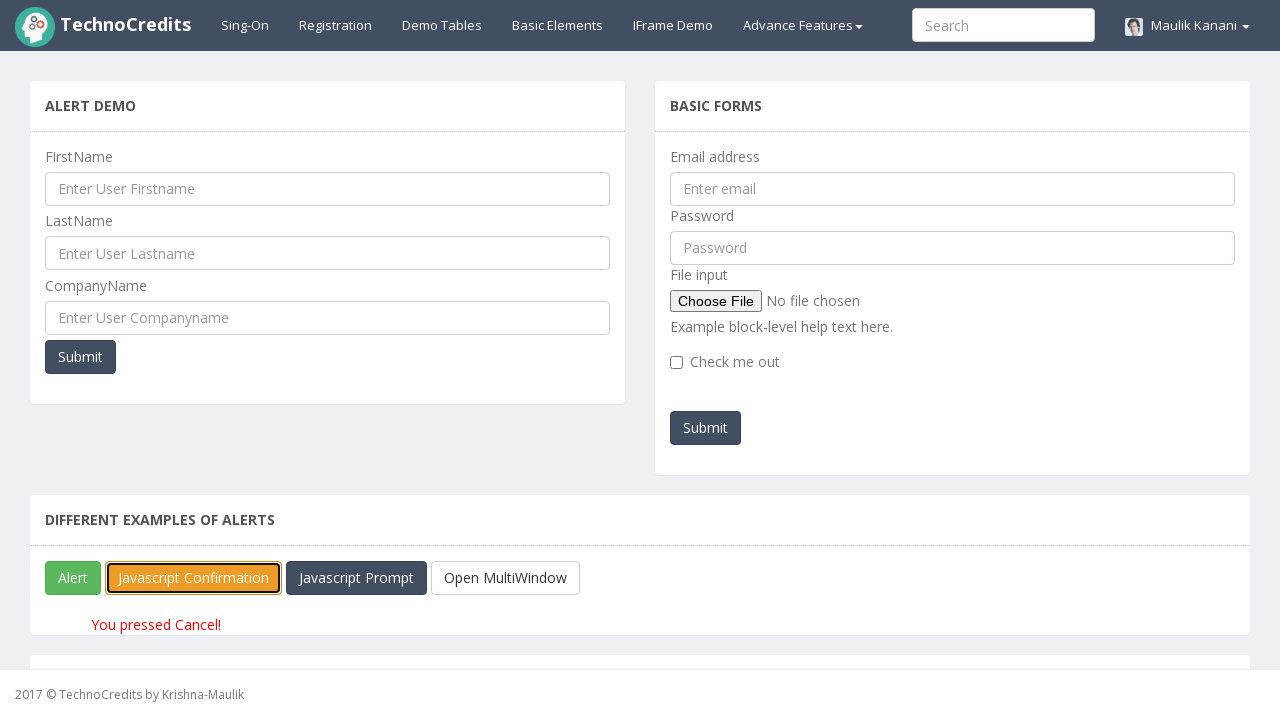

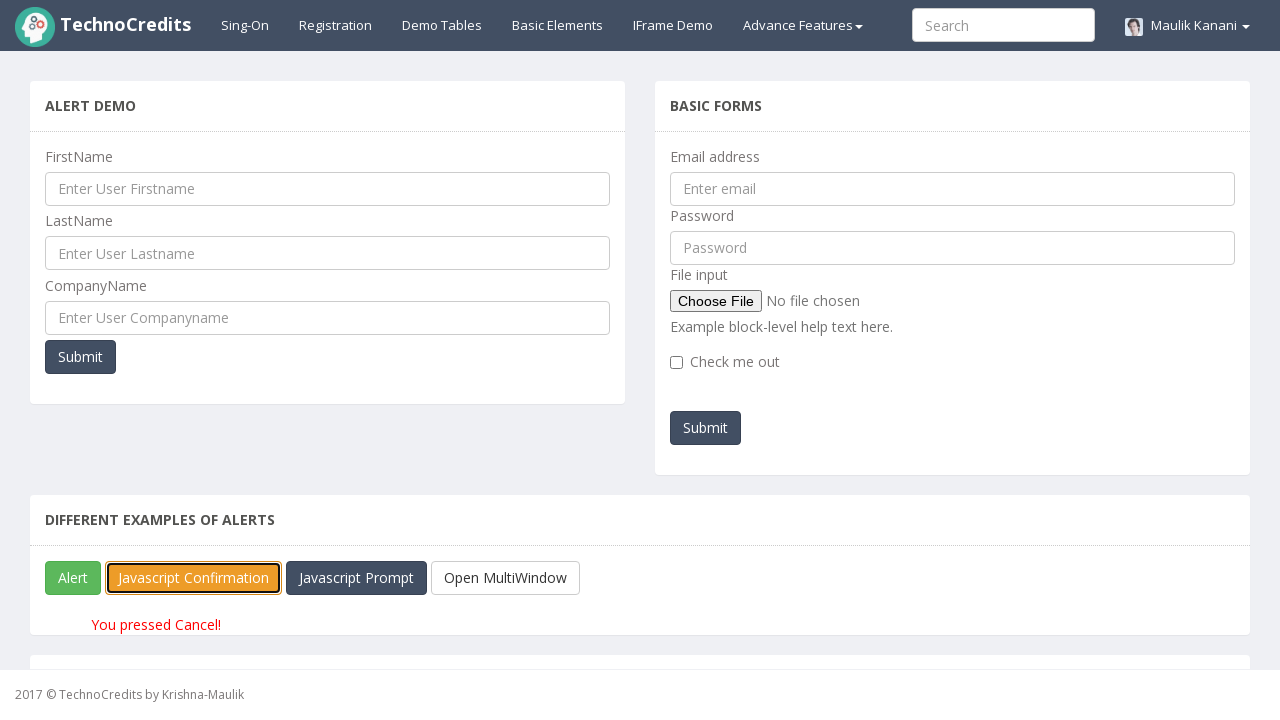